Tests the DemoQA practice form by filling out all fields including name, email, gender, phone number, date of birth, subjects, state and city, then submitting the form.

Starting URL: https://demoqa.com/automation-practice-form

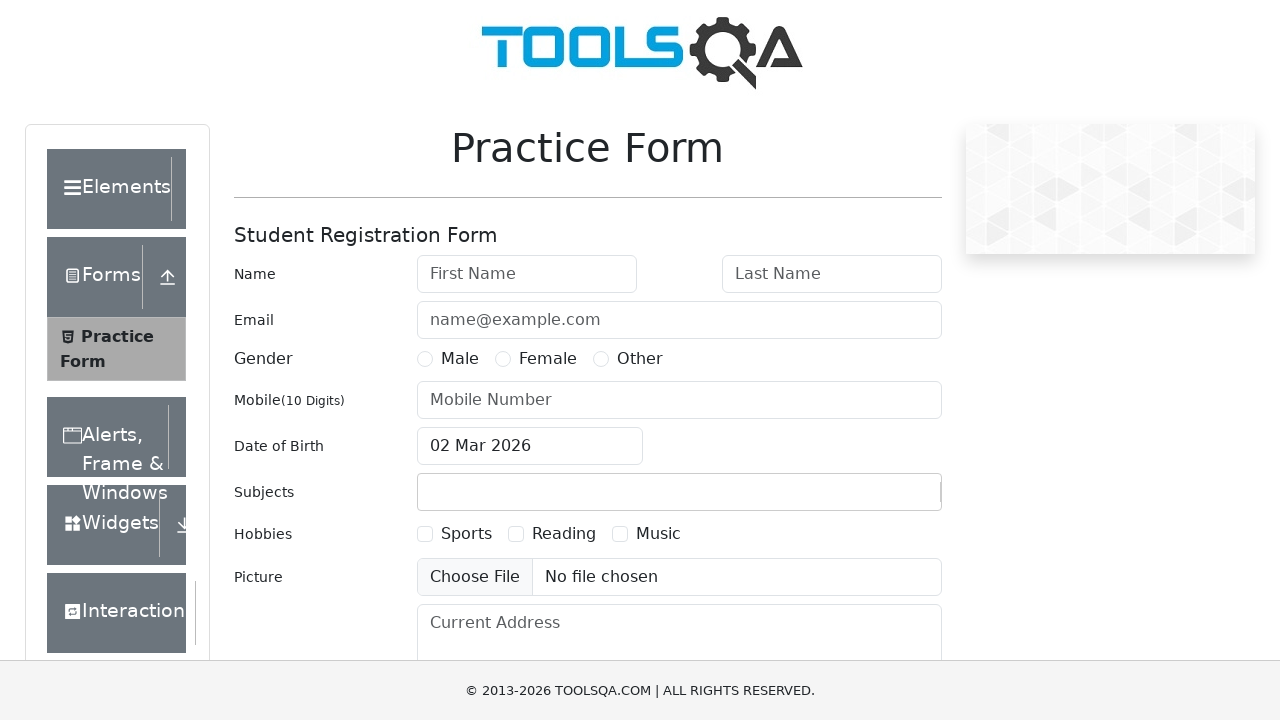

Scrolled down 400px to view form fields
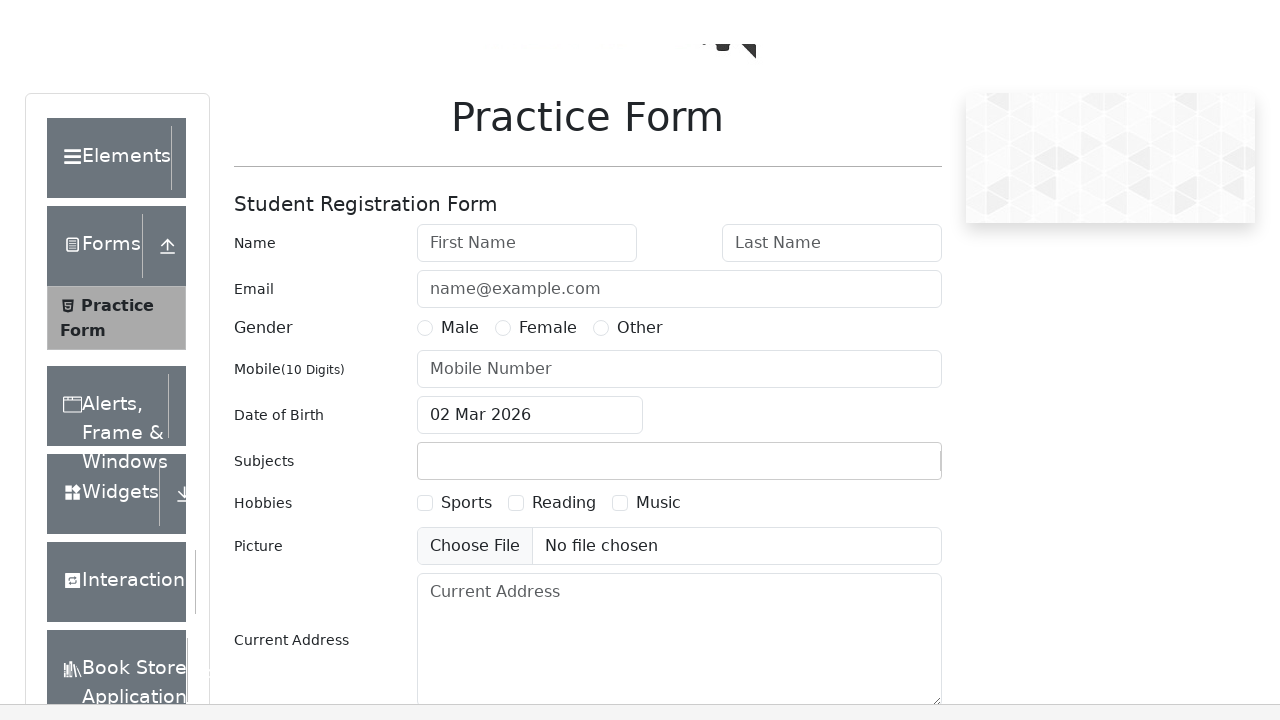

Filled first name field with 'Yugandhar' on #firstName
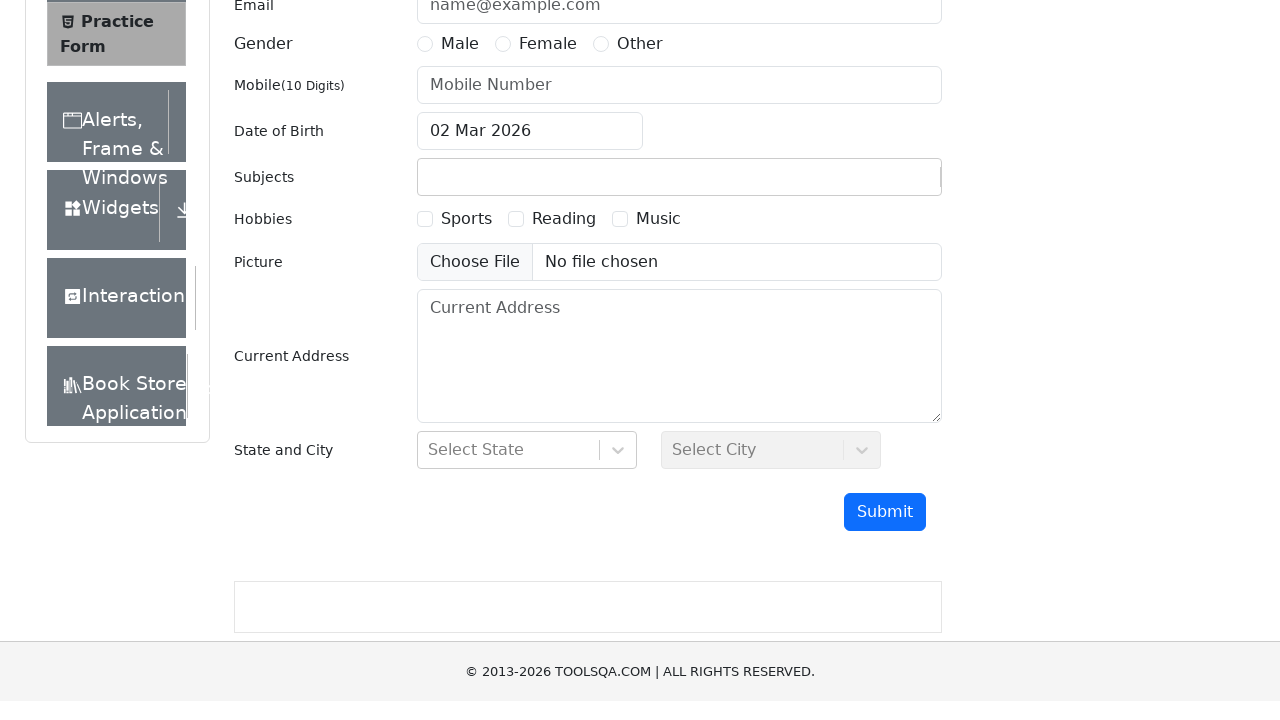

Filled last name field with 'Muppana' on #lastName
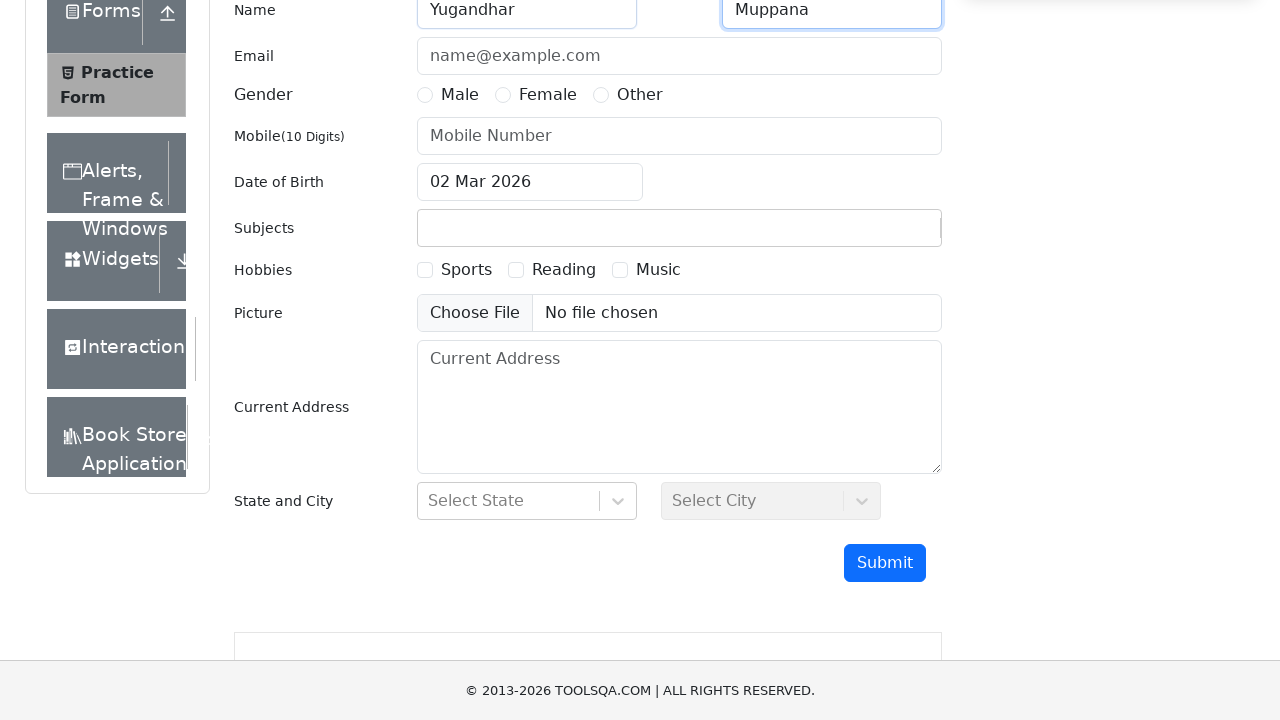

Filled email field with 'abc@gmail.com' on #userEmail
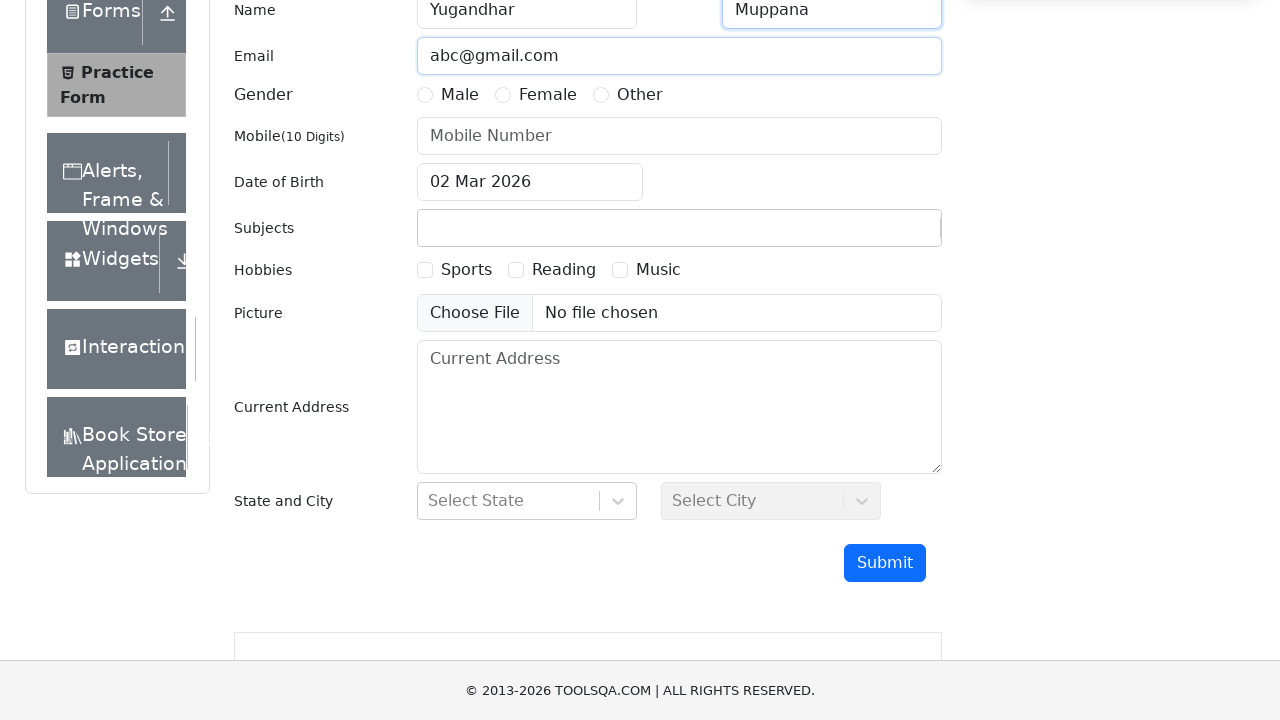

Selected Male gender option at (460, 95) on label[for='gender-radio-1']
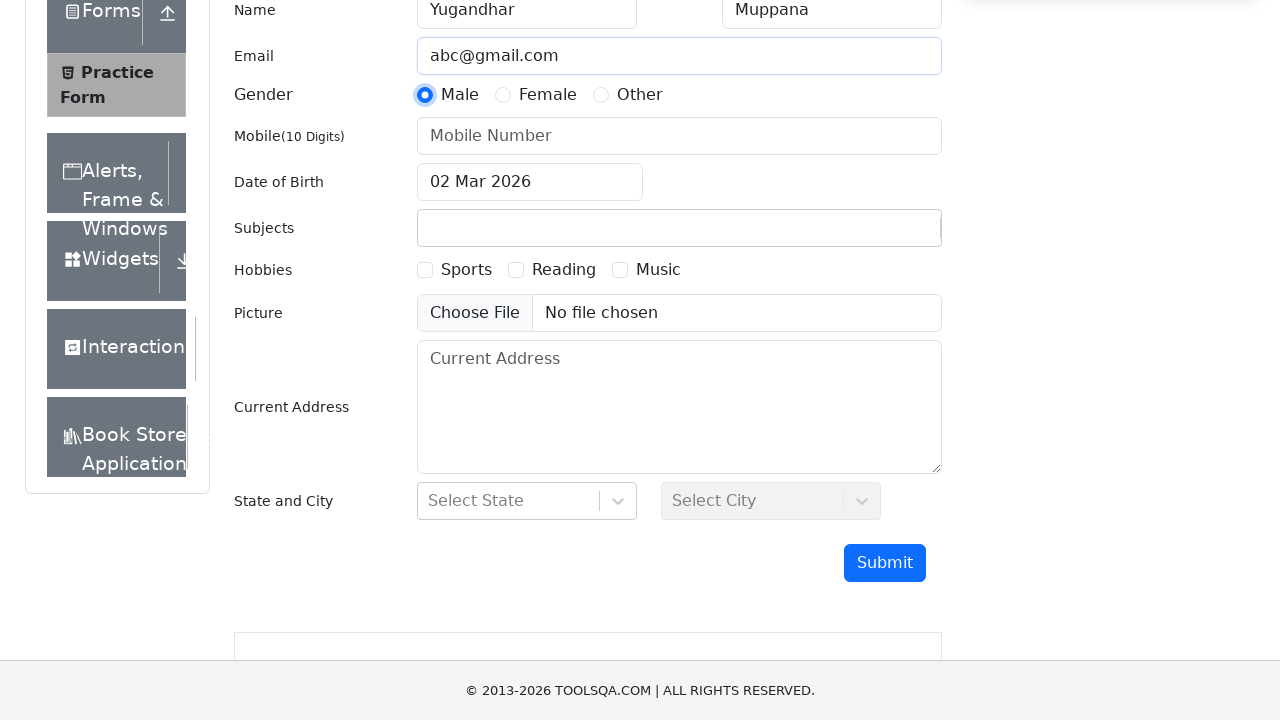

Scrolled down 300px to view more form fields
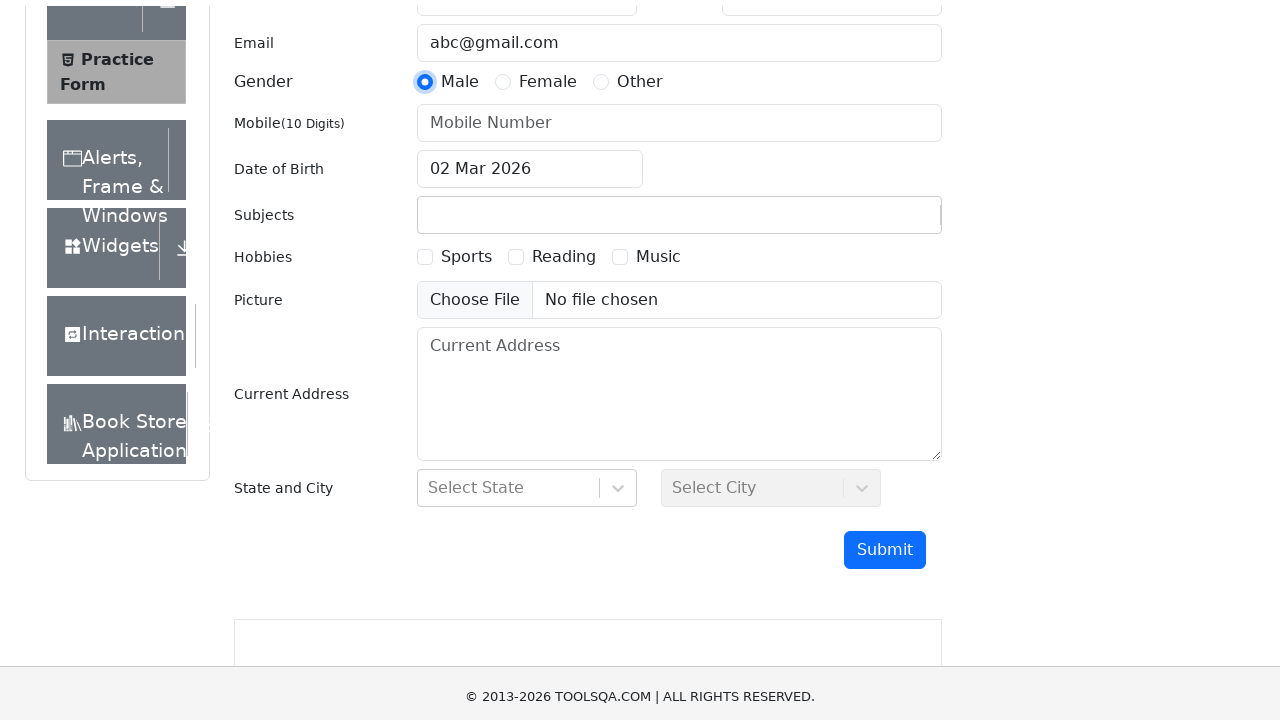

Filled mobile number field with '9876543210' on #userNumber
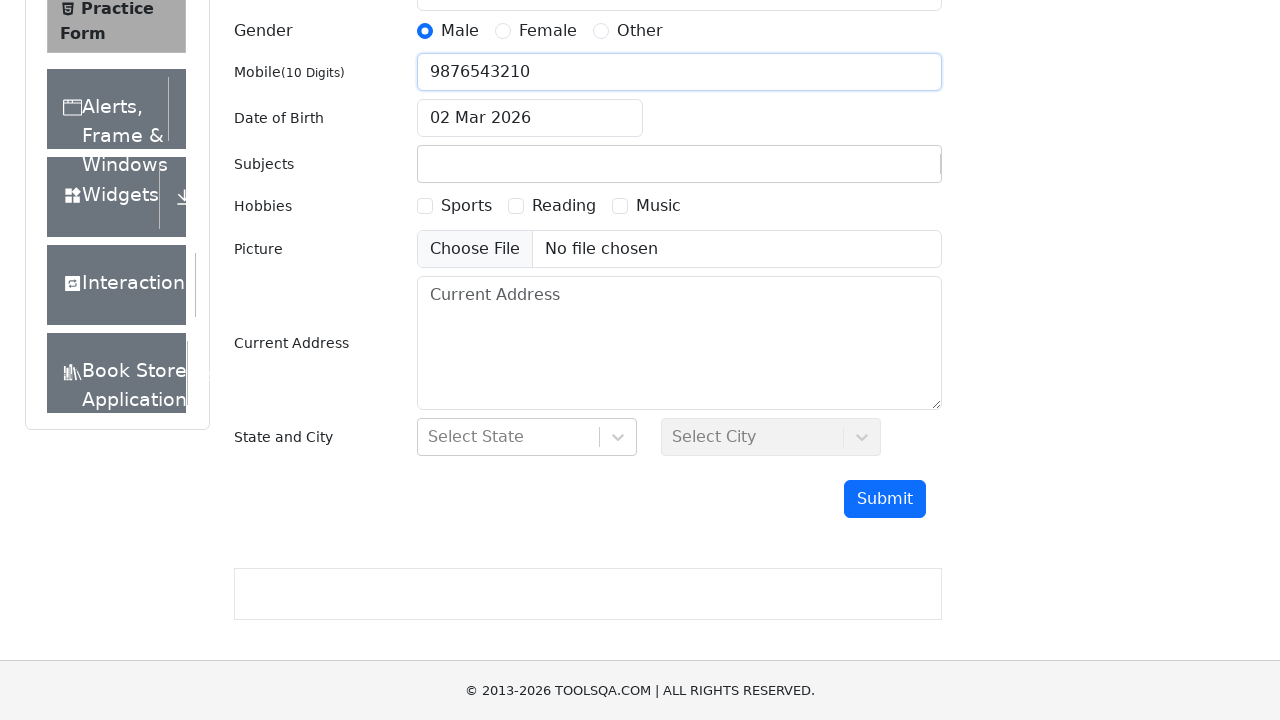

Clicked date of birth input to open calendar picker at (530, 118) on #dateOfBirthInput
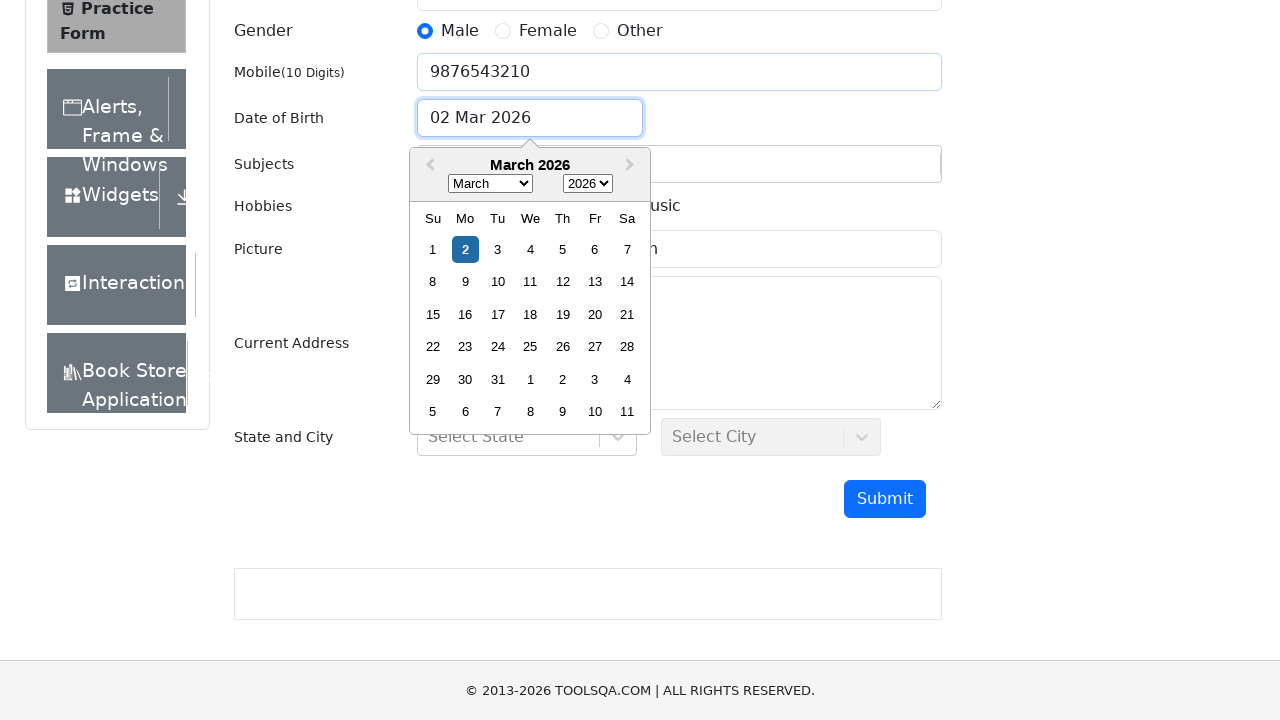

Selected year 2025 from date picker on .react-datepicker__year-select
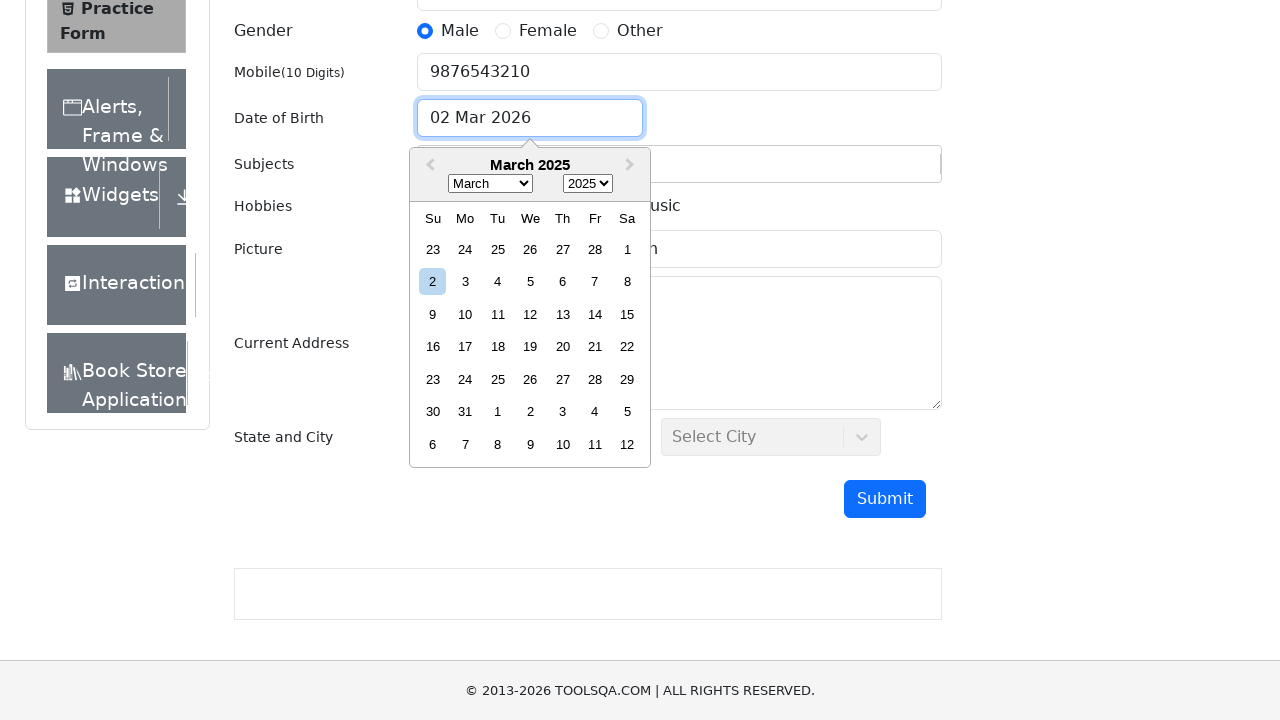

Selected month October (index 9) from date picker on .react-datepicker__month-select
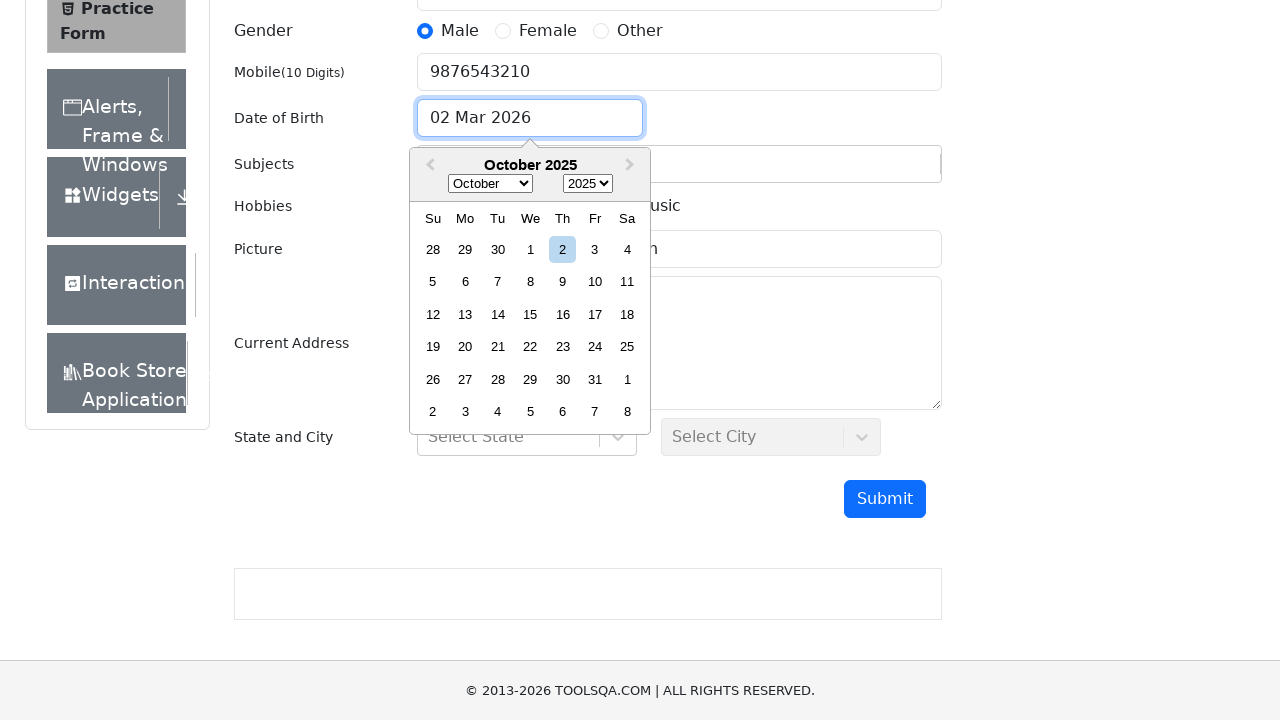

Selected day 5 from date picker at (433, 282) on .react-datepicker__day--005:not(.react-datepicker__day--outside-month)
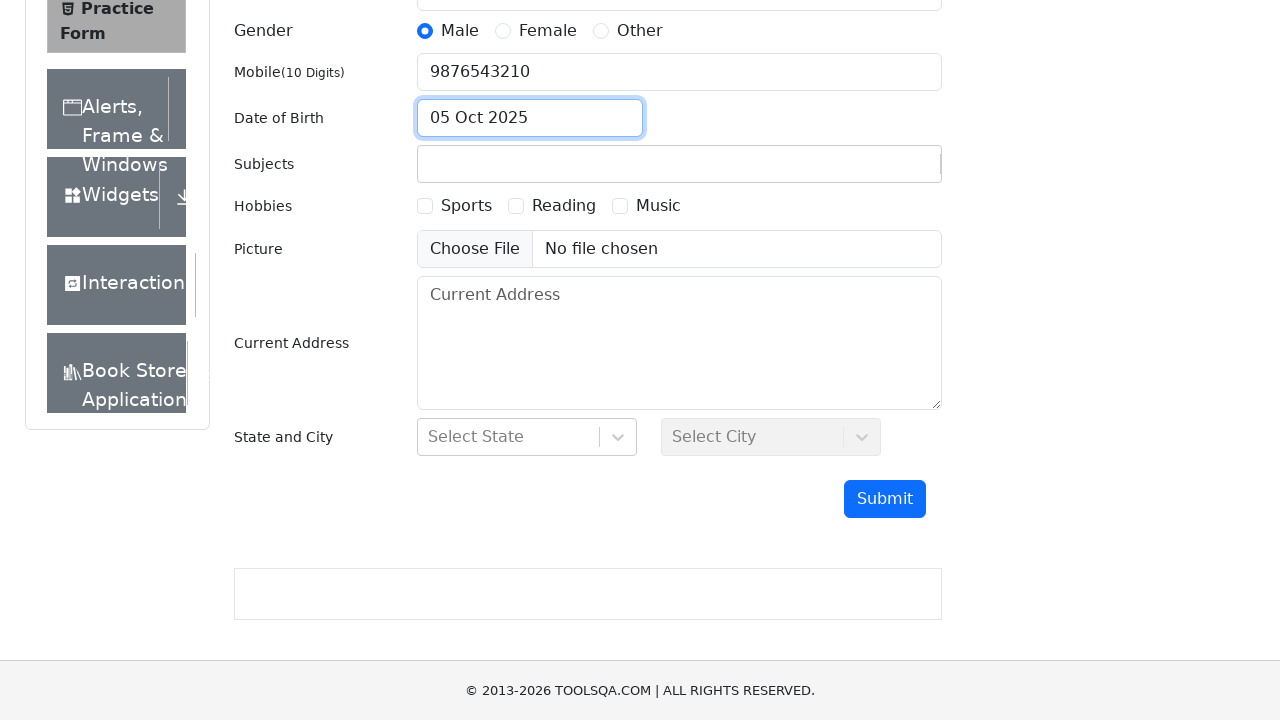

Filled subjects input with 'Maths' on #subjectsInput
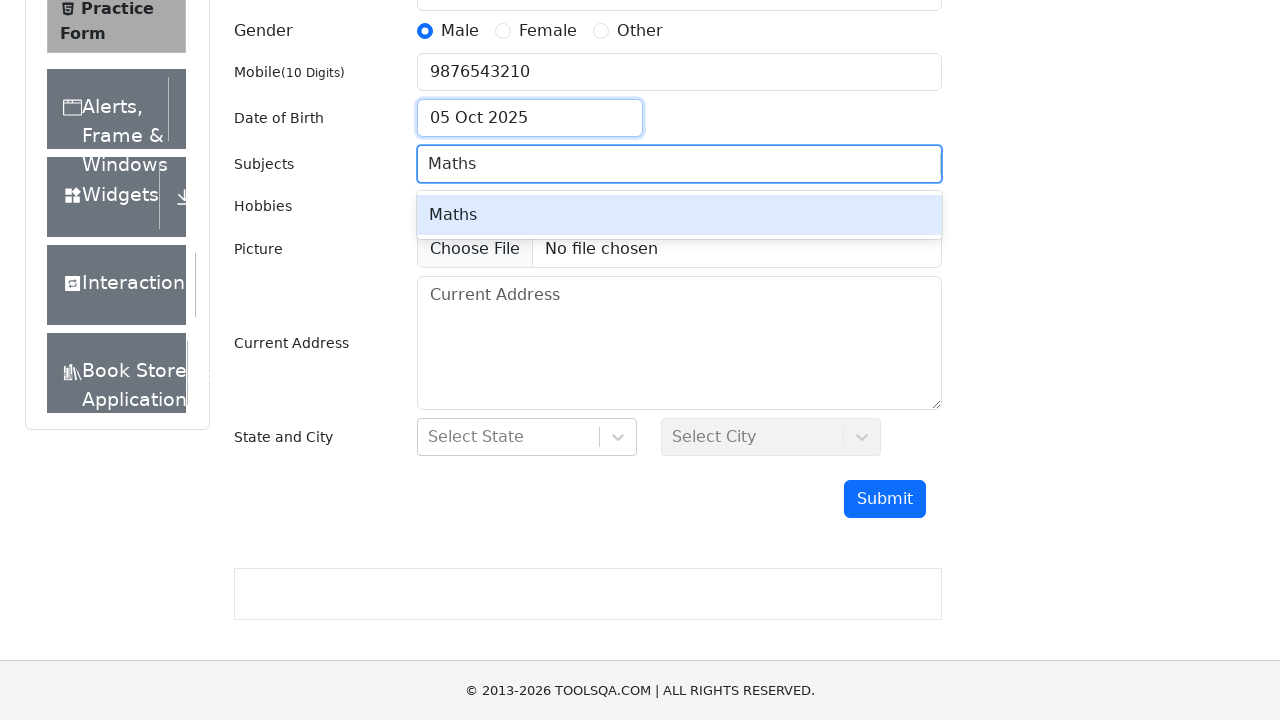

Pressed Enter to add 'Maths' to subjects list on #subjectsInput
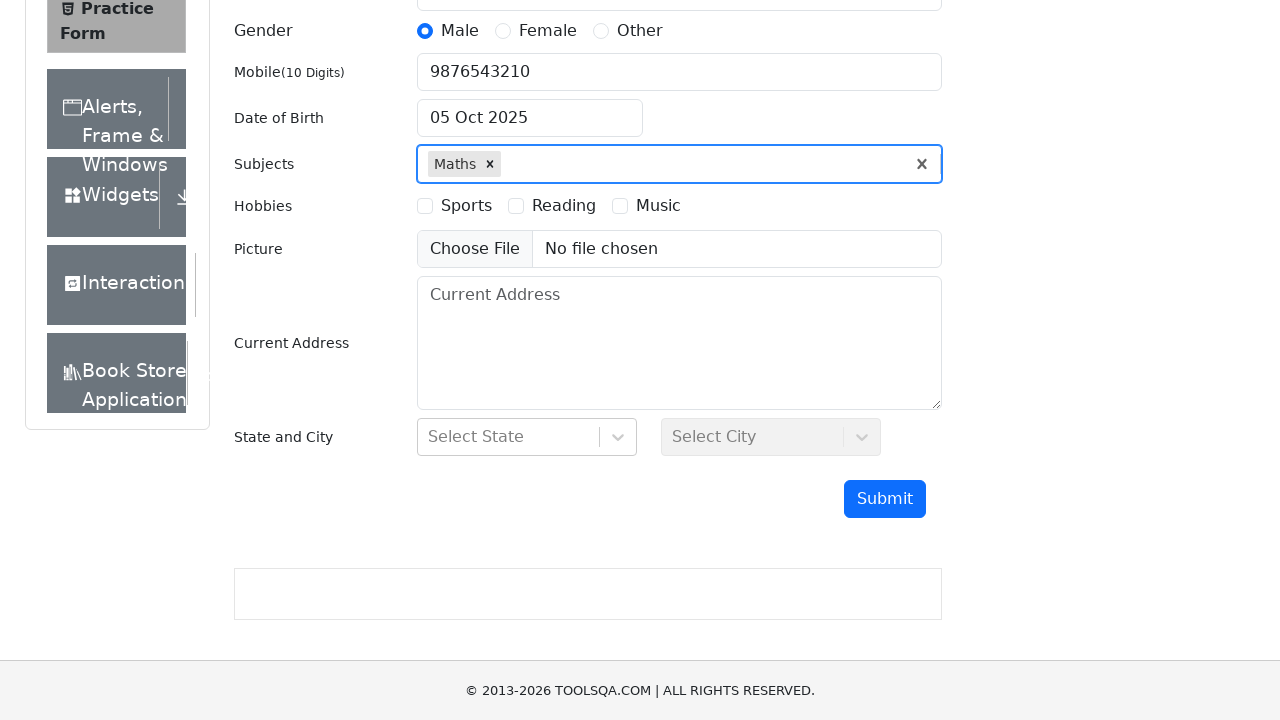

Filled subjects input with 'Physics' on #subjectsInput
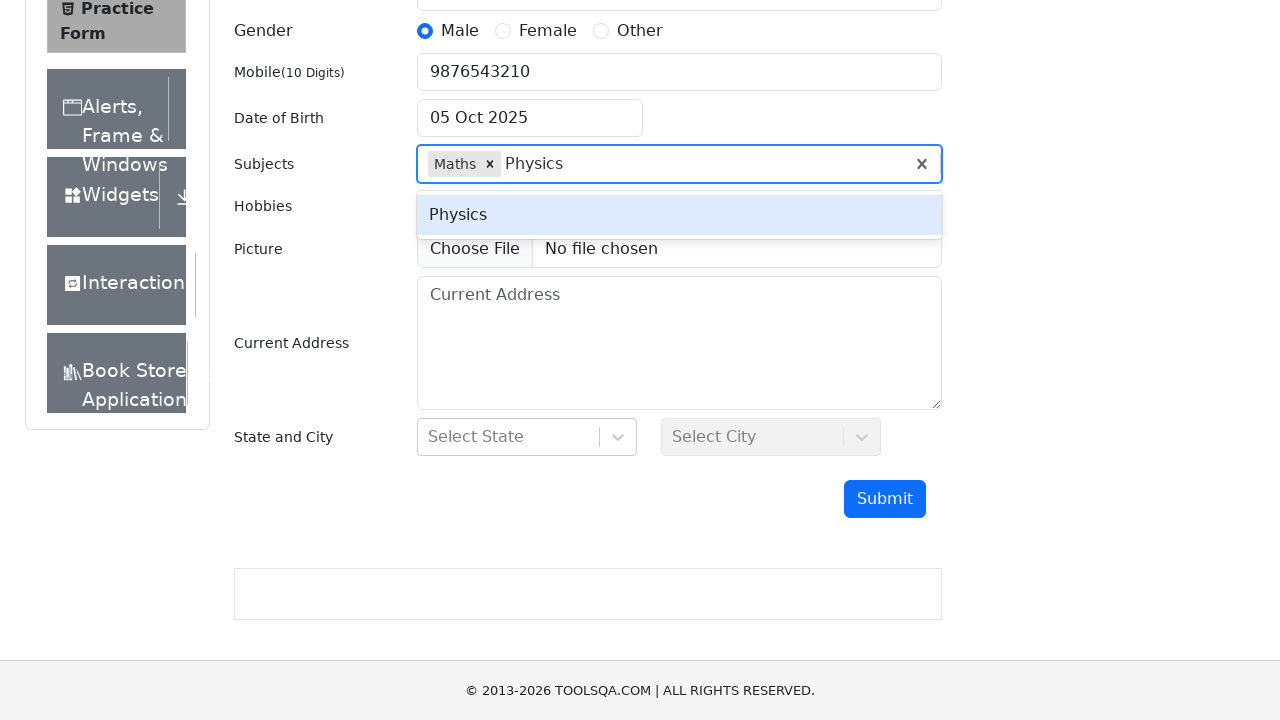

Pressed Enter to add 'Physics' to subjects list on #subjectsInput
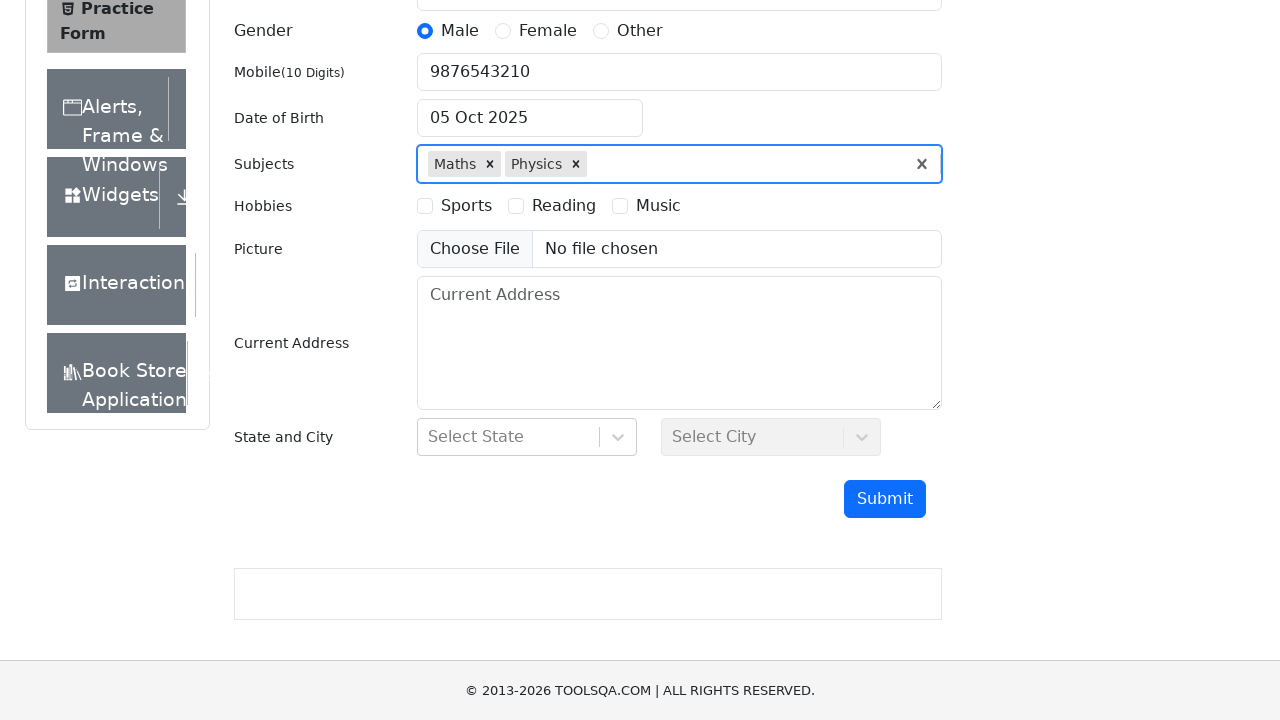

Filled subjects input with 'Economics' on #subjectsInput
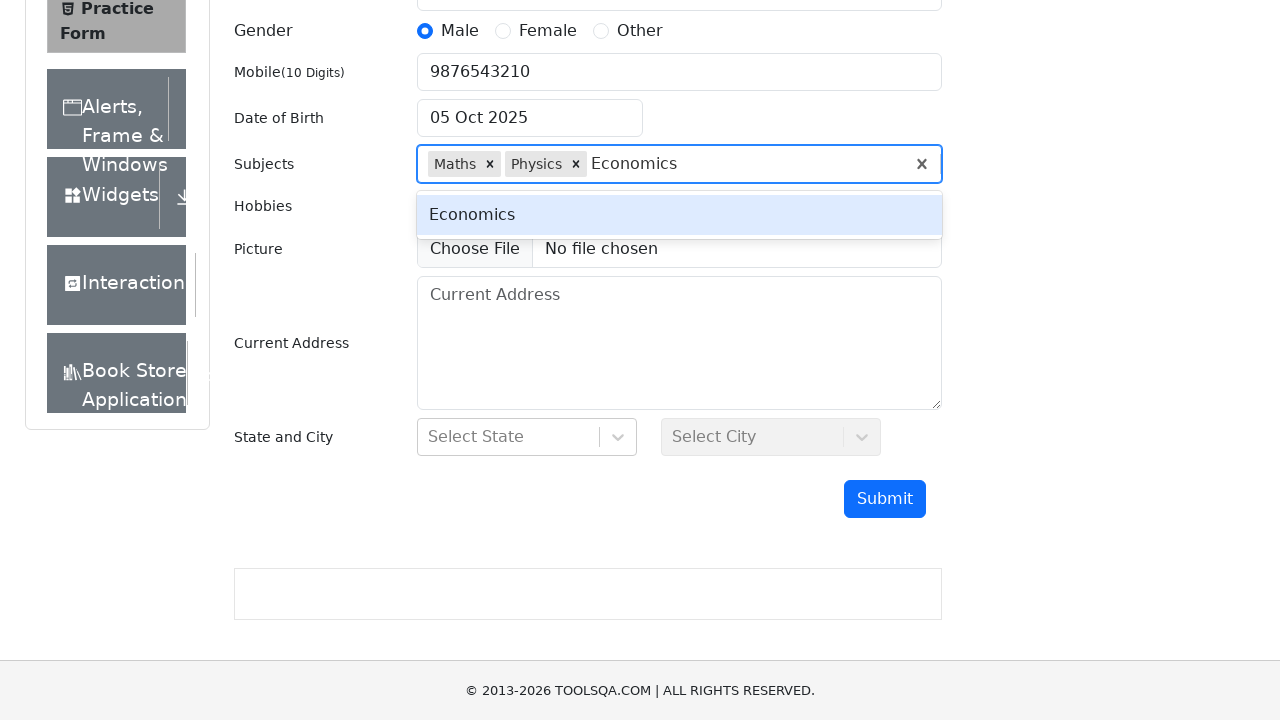

Pressed Enter to add 'Economics' to subjects list on #subjectsInput
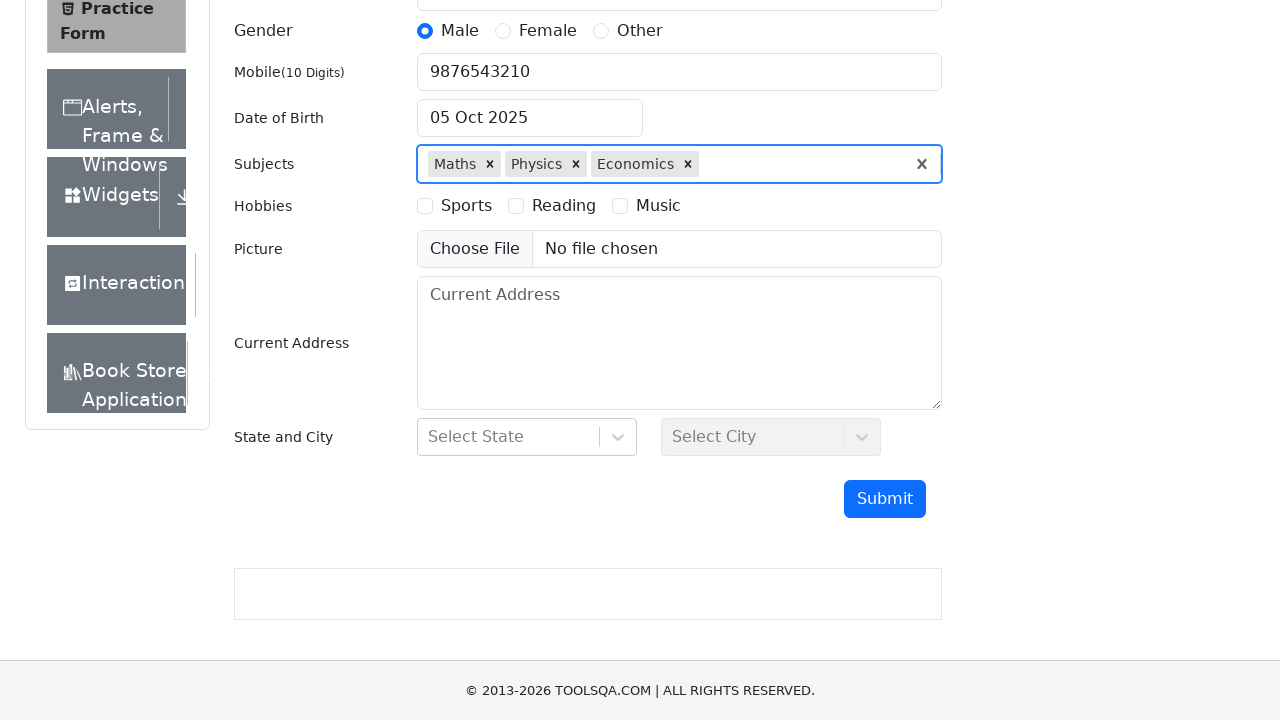

Filled subjects input with 'English' on #subjectsInput
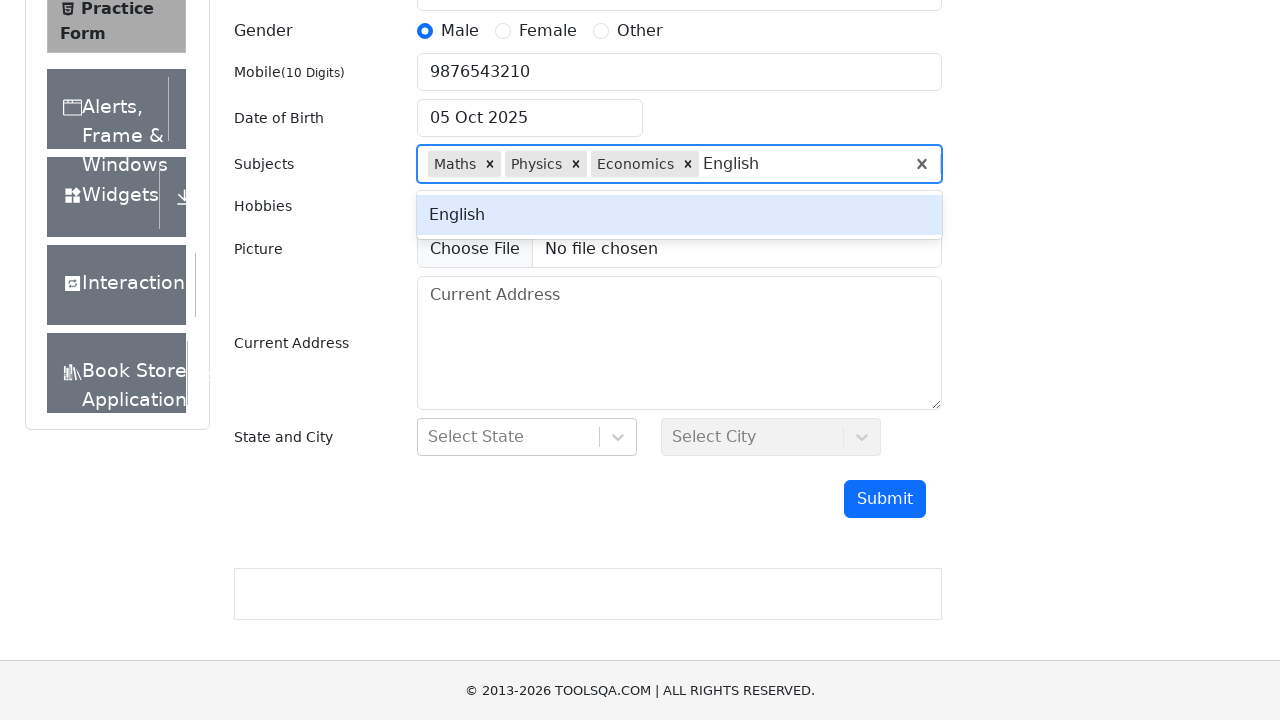

Pressed Enter to add 'English' to subjects list on #subjectsInput
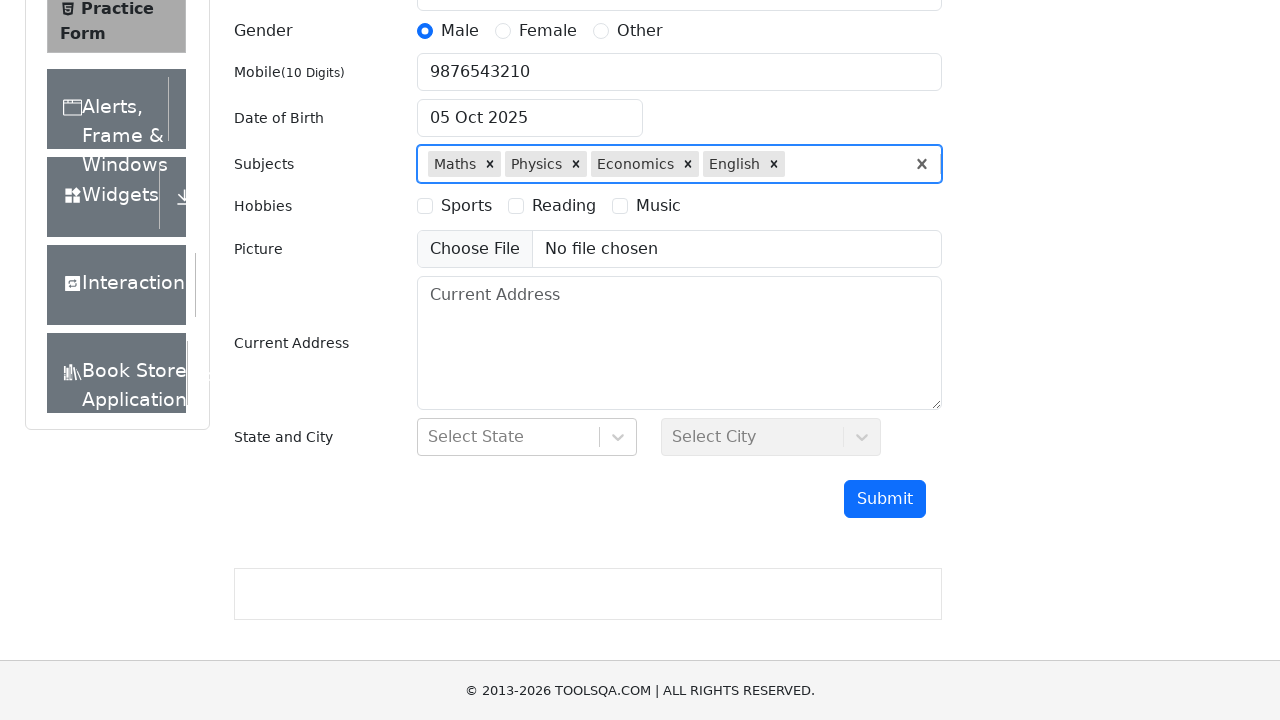

Scrolled down 300px to view state and city selection
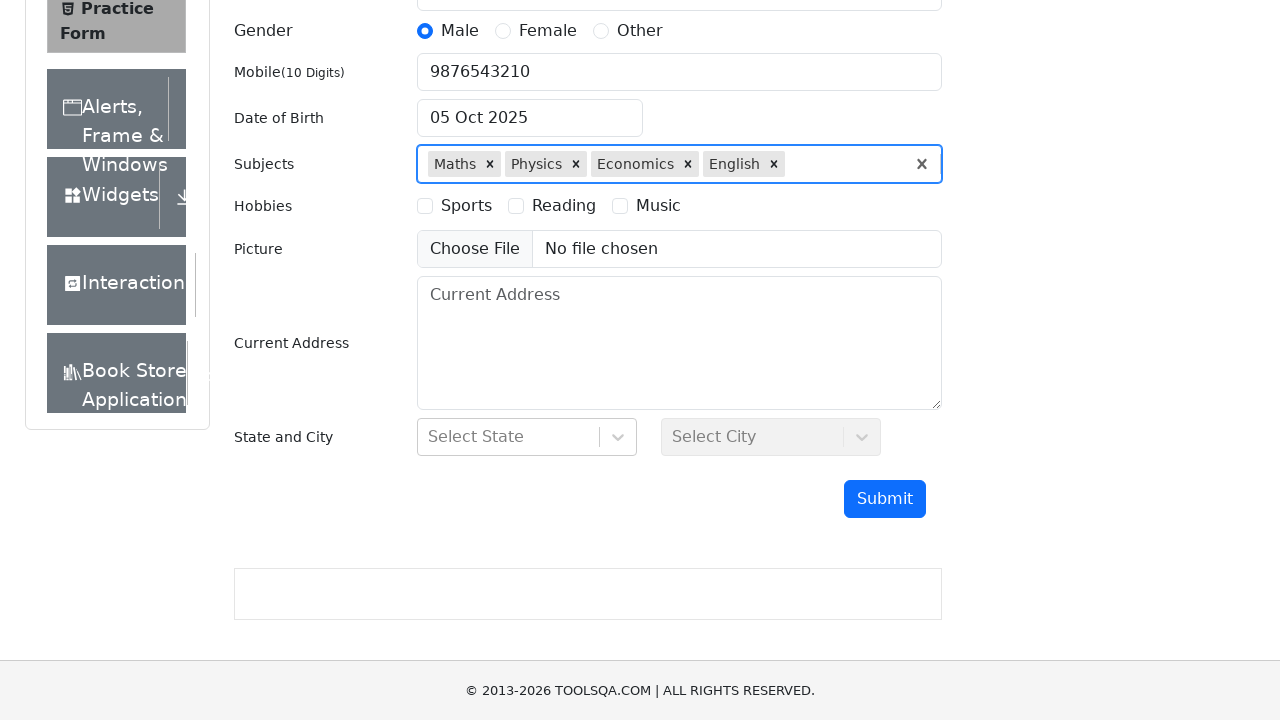

Filled state input with 'NCR' on #react-select-3-input
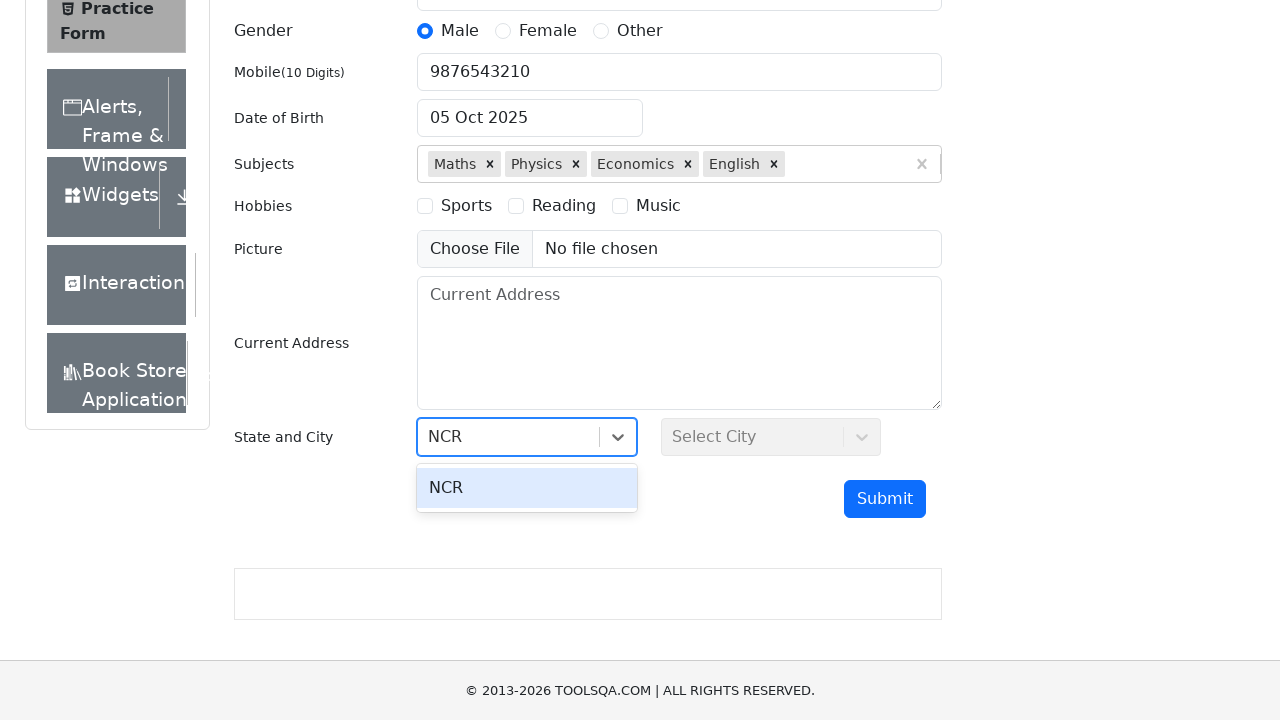

Pressed Enter to select NCR as state on #react-select-3-input
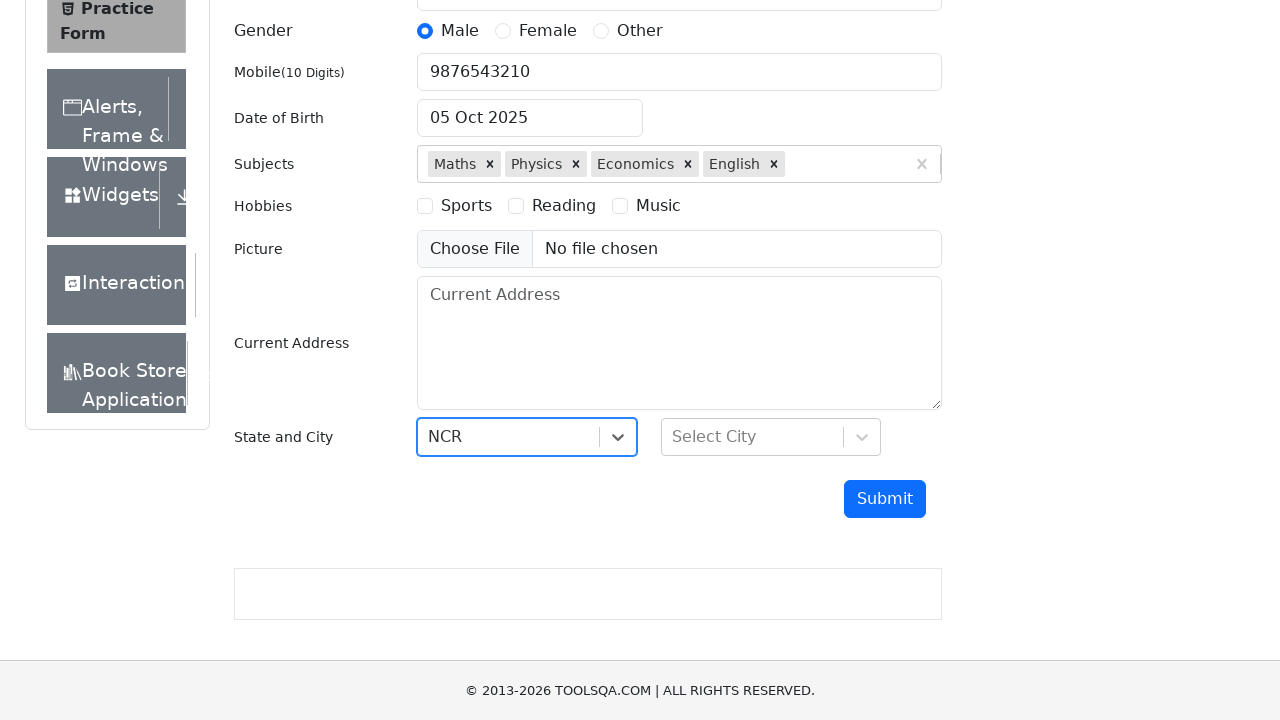

Filled city input with 'Delhi' on #react-select-4-input
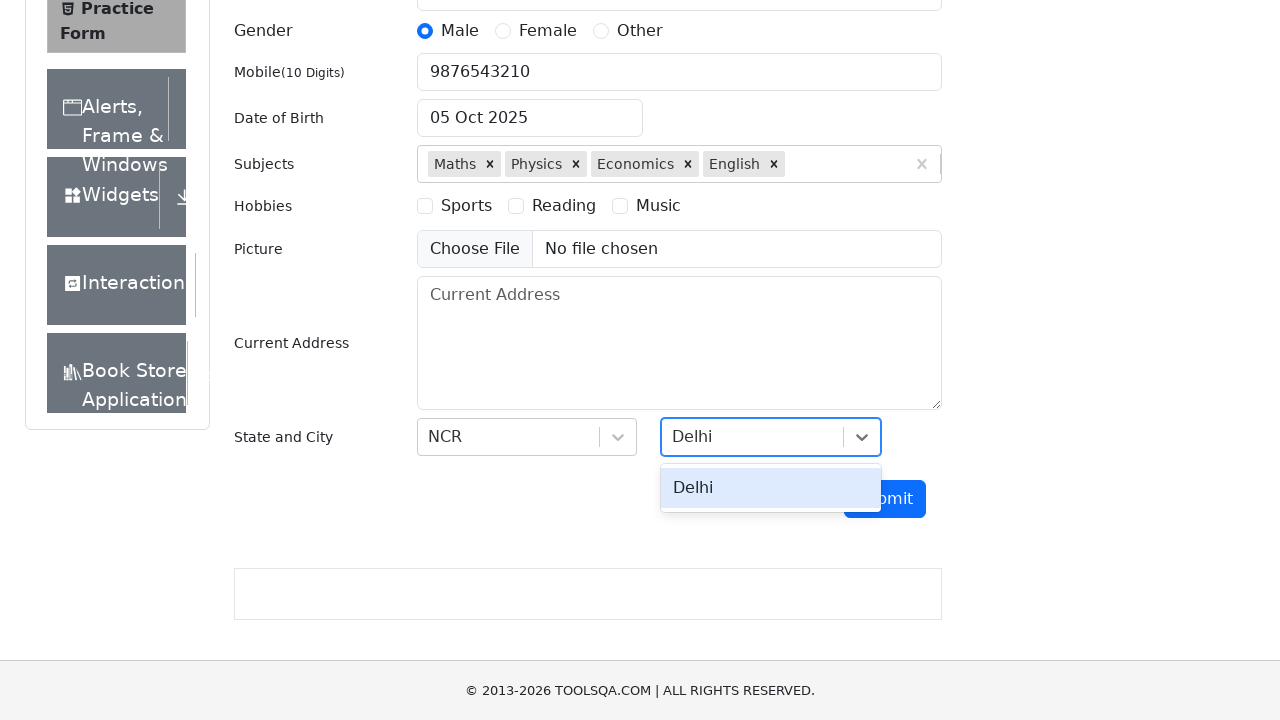

Pressed Enter to select Delhi as city on #react-select-4-input
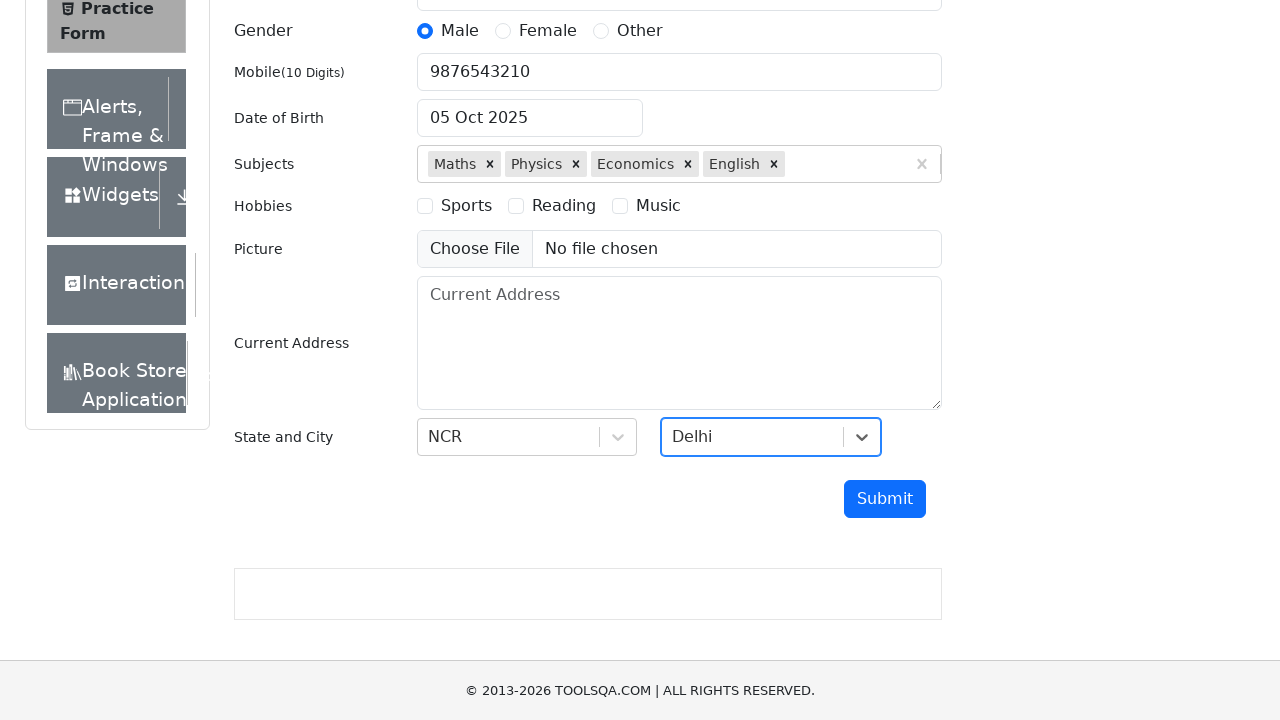

Clicked submit button to submit the form at (885, 499) on #submit
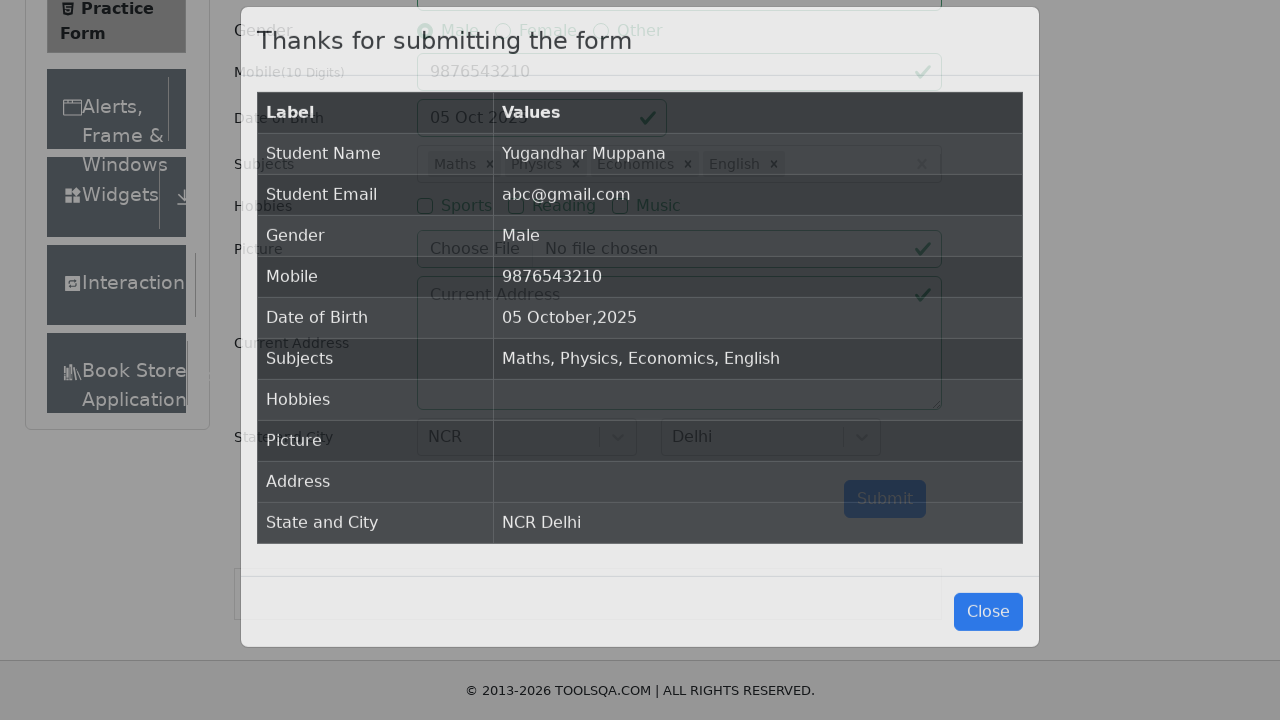

Waited 2000ms for form submission to complete
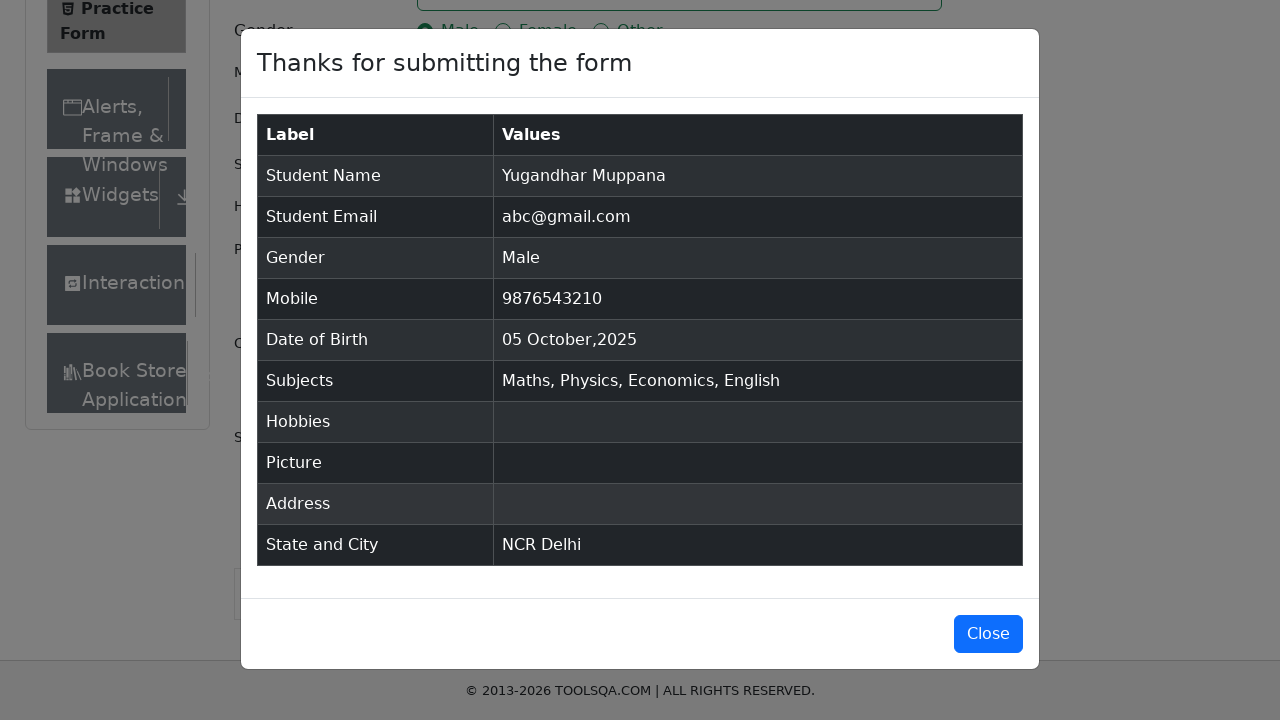

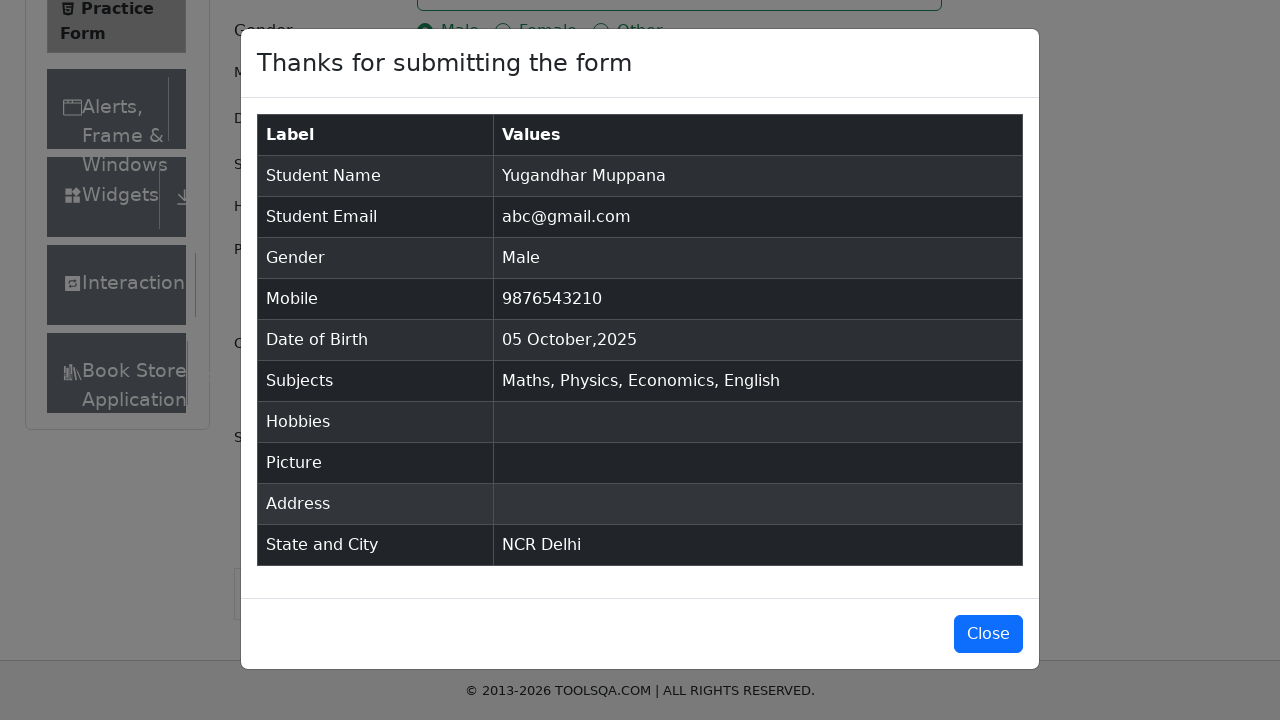